Navigates to a dropdown demo page and interacts with a select element to retrieve and iterate through all available options

Starting URL: http://syntaxtechs.com/selenium-practice/basic-select-dropdown-demo.php

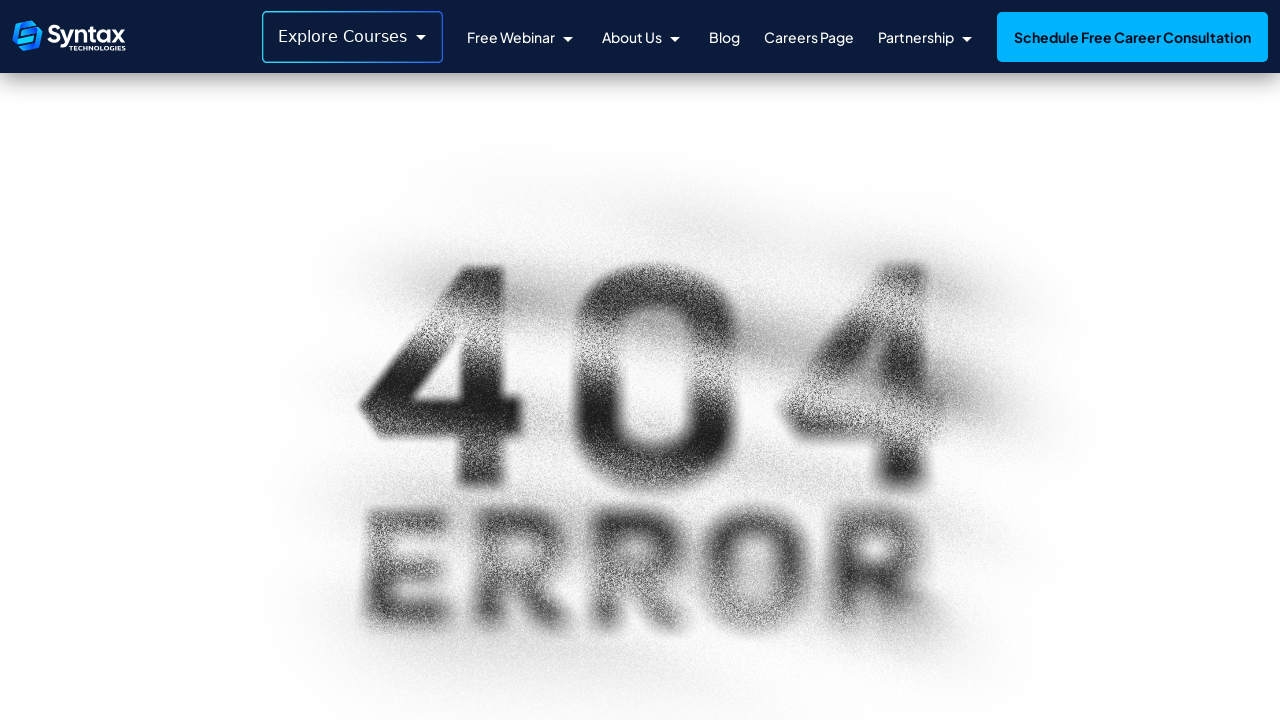

Located the dropdown element with id 'select-demo'
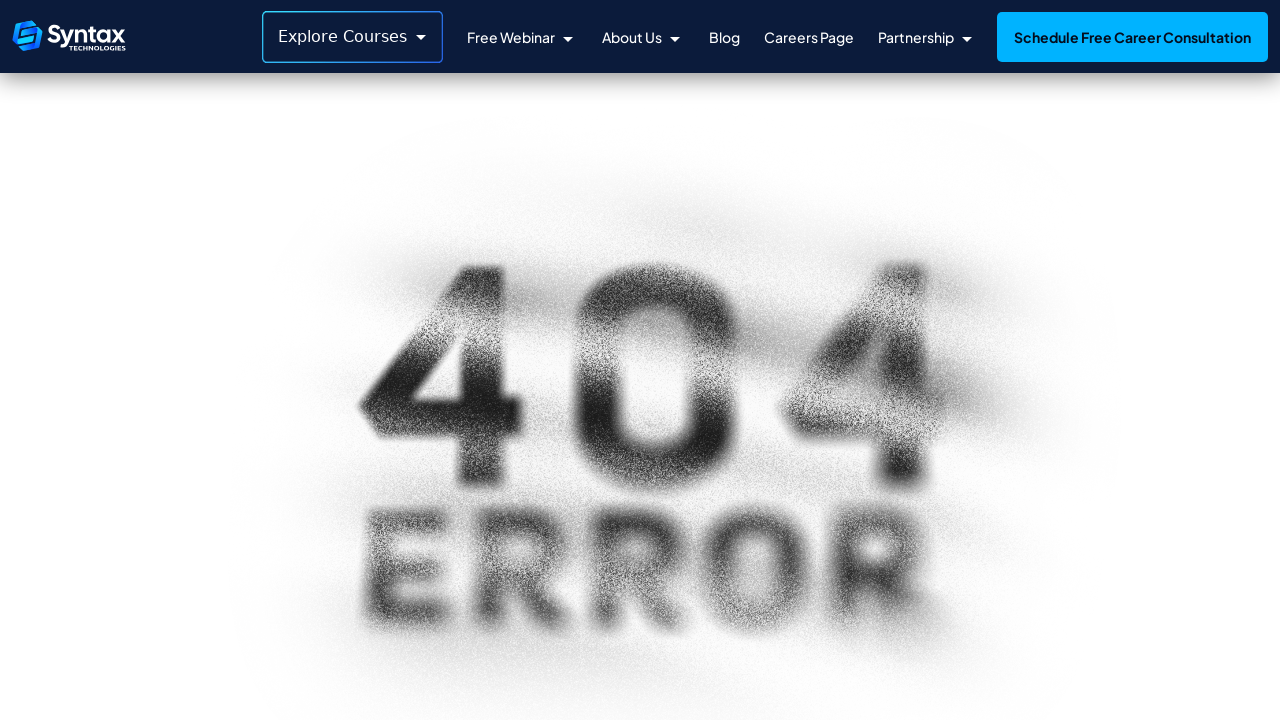

Retrieved all option elements from the dropdown
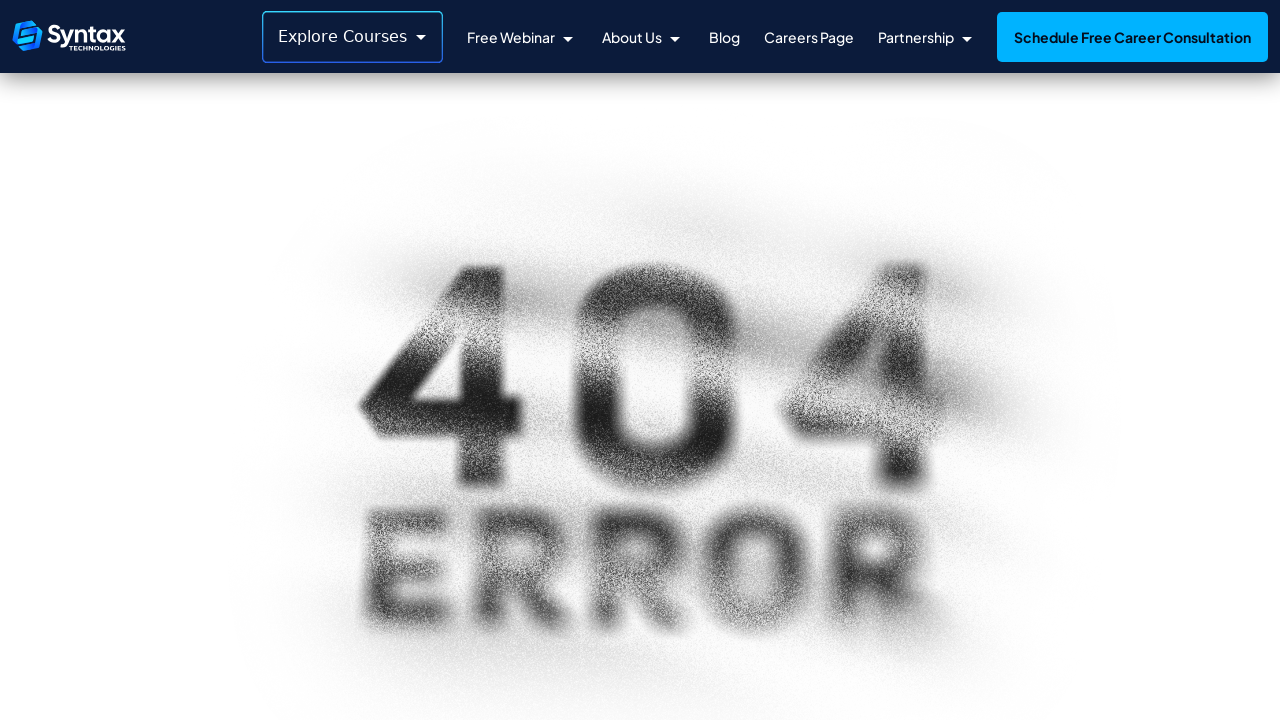

Found 0 options in the dropdown
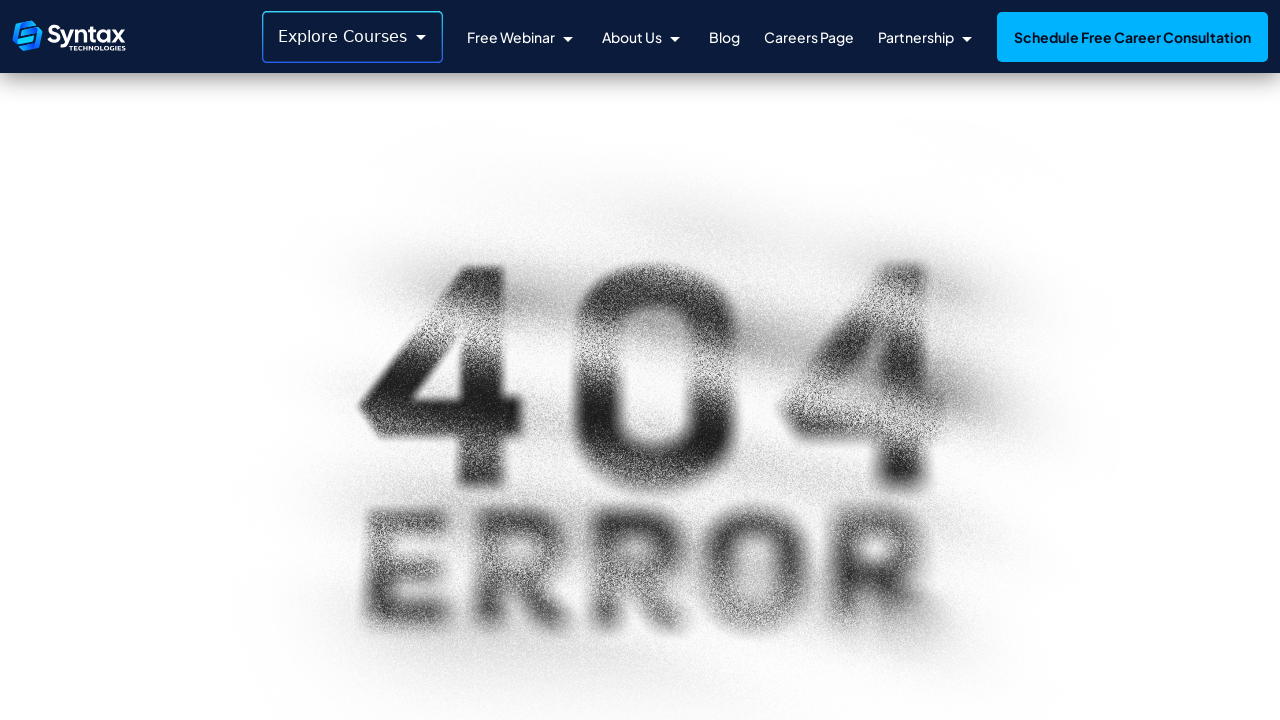

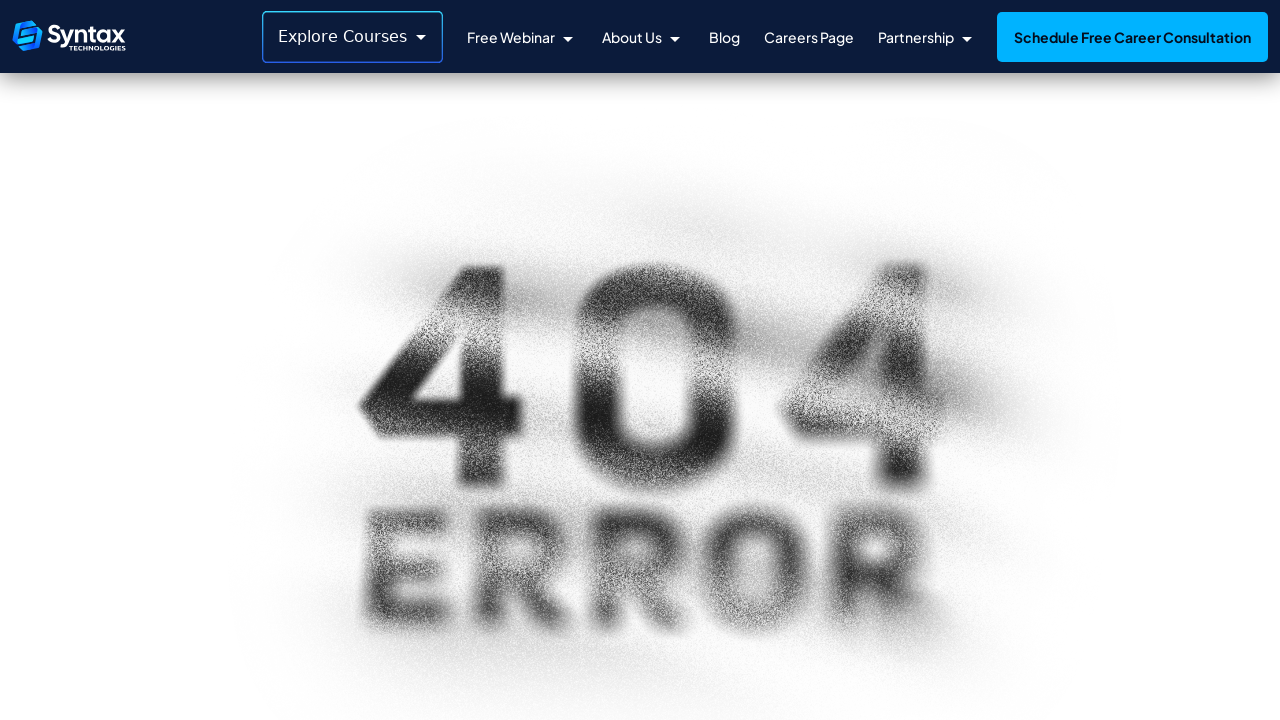